Tests right-click (context menu) functionality by performing a right-click action on a button element.

Starting URL: http://swisnl.github.io/jQuery-contextMenu/demo.html

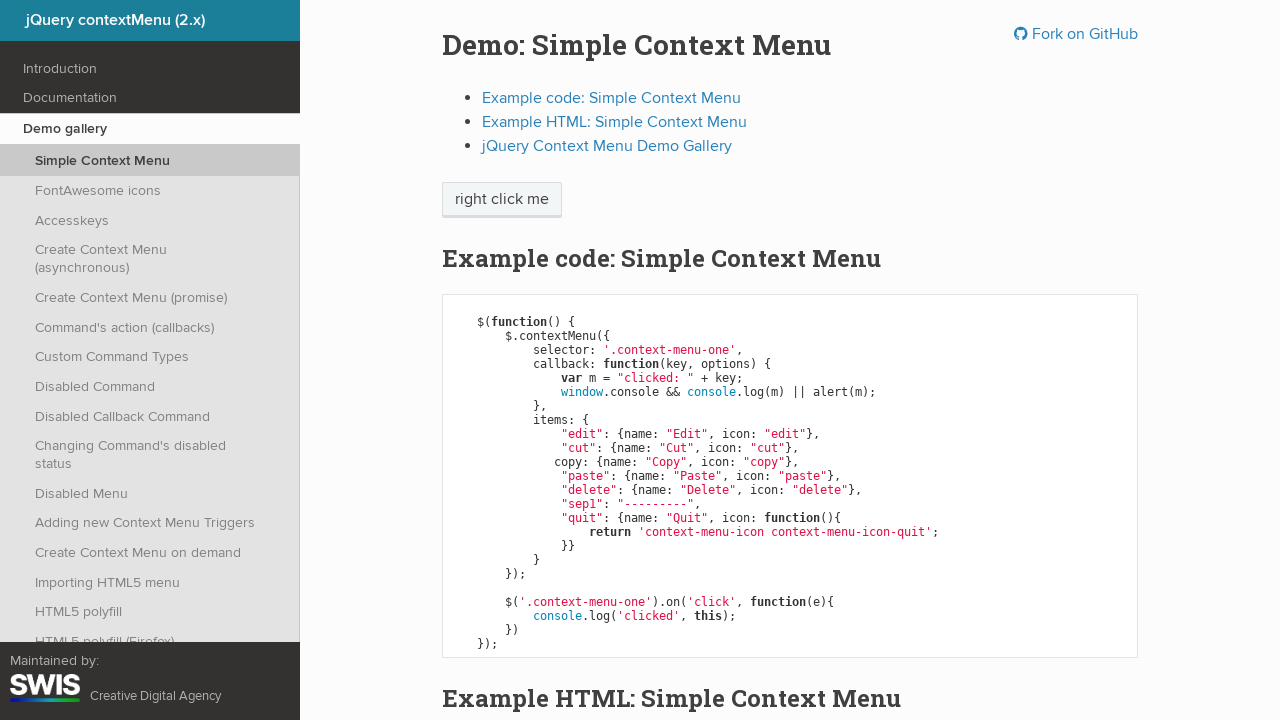

Located the 'right click me' button element
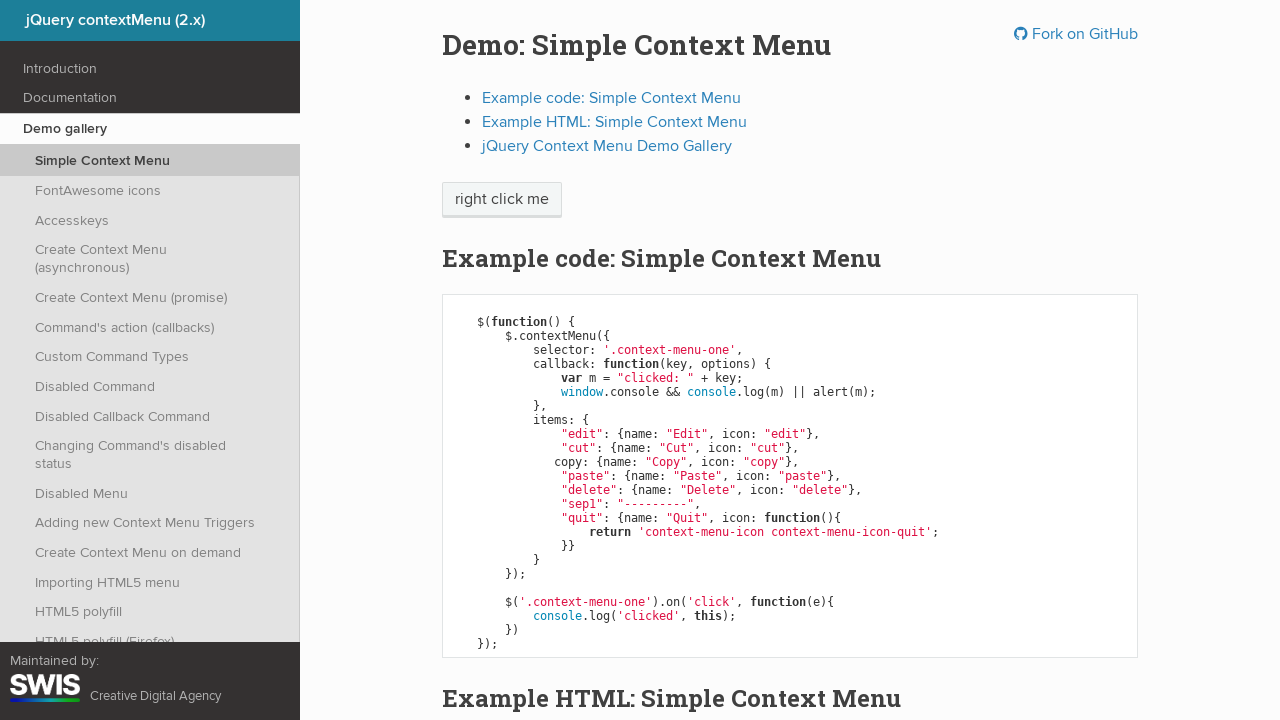

Performed right-click action on the button to open context menu at (502, 200) on xpath=//span[normalize-space()="right click me"]
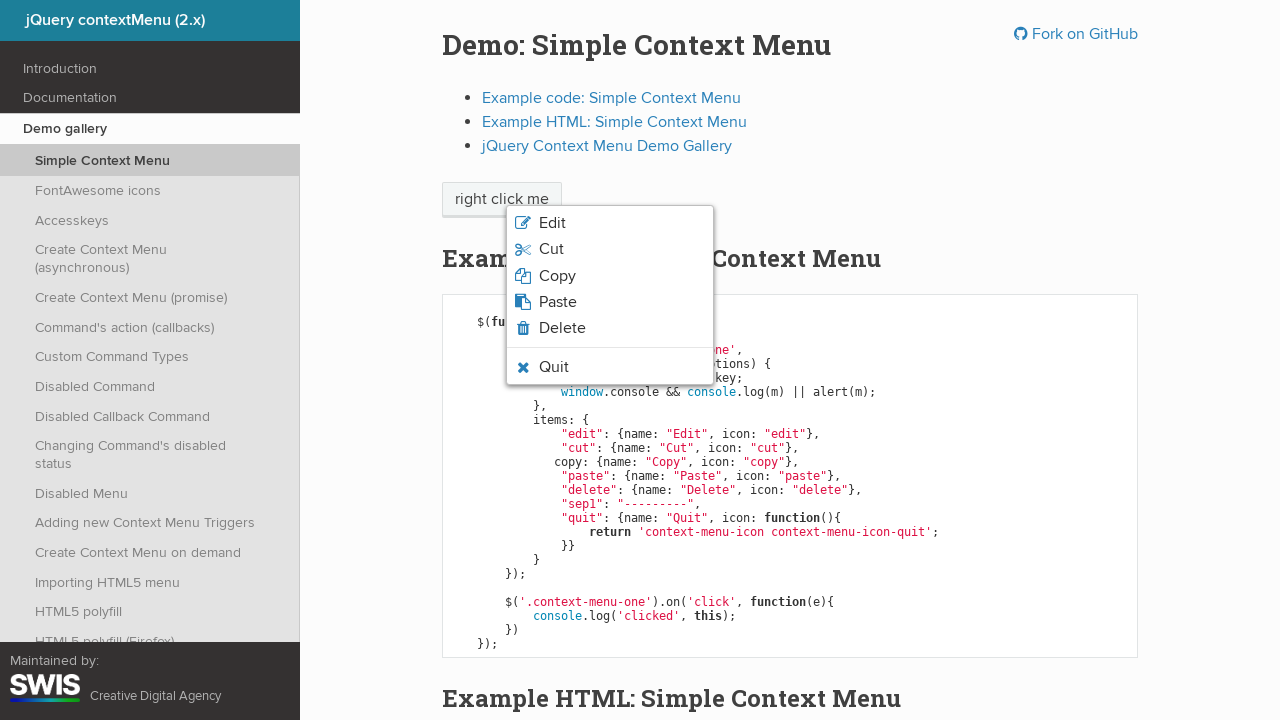

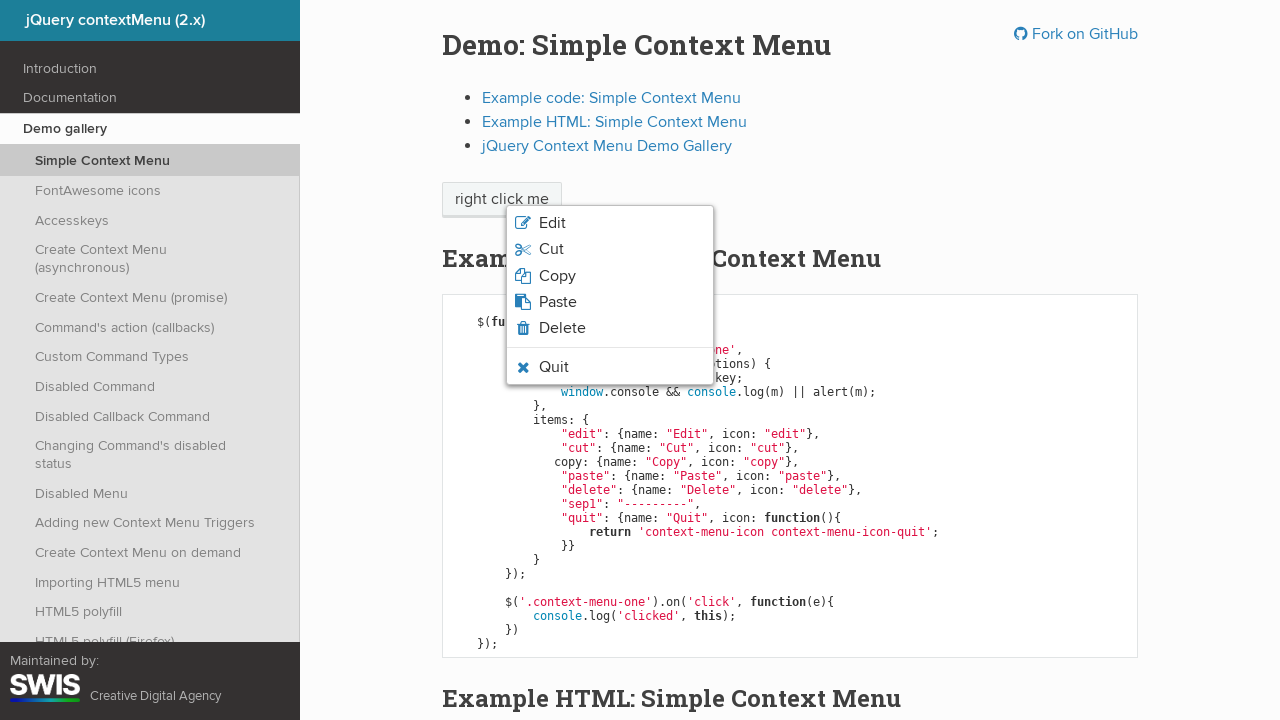